Tests resizable functionality by clicking and dragging the resize handle to expand an element.

Starting URL: https://demoqa.com/resizable

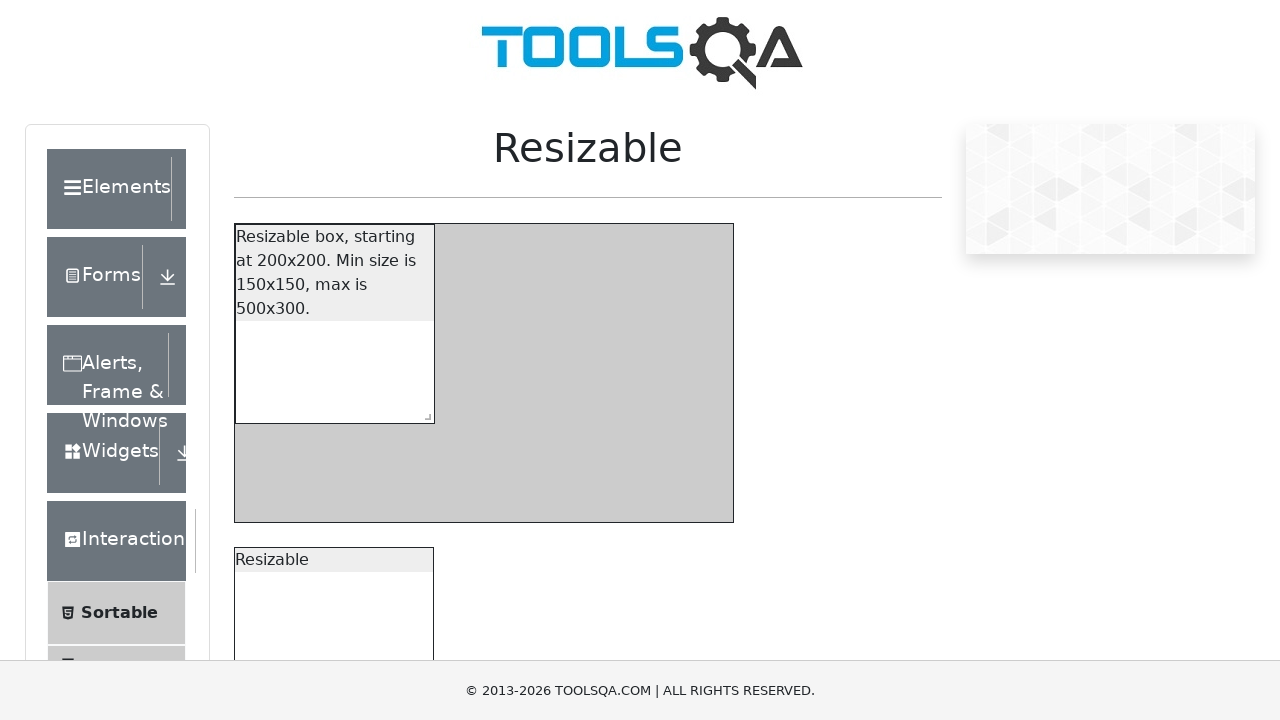

Waited for resizable box to load
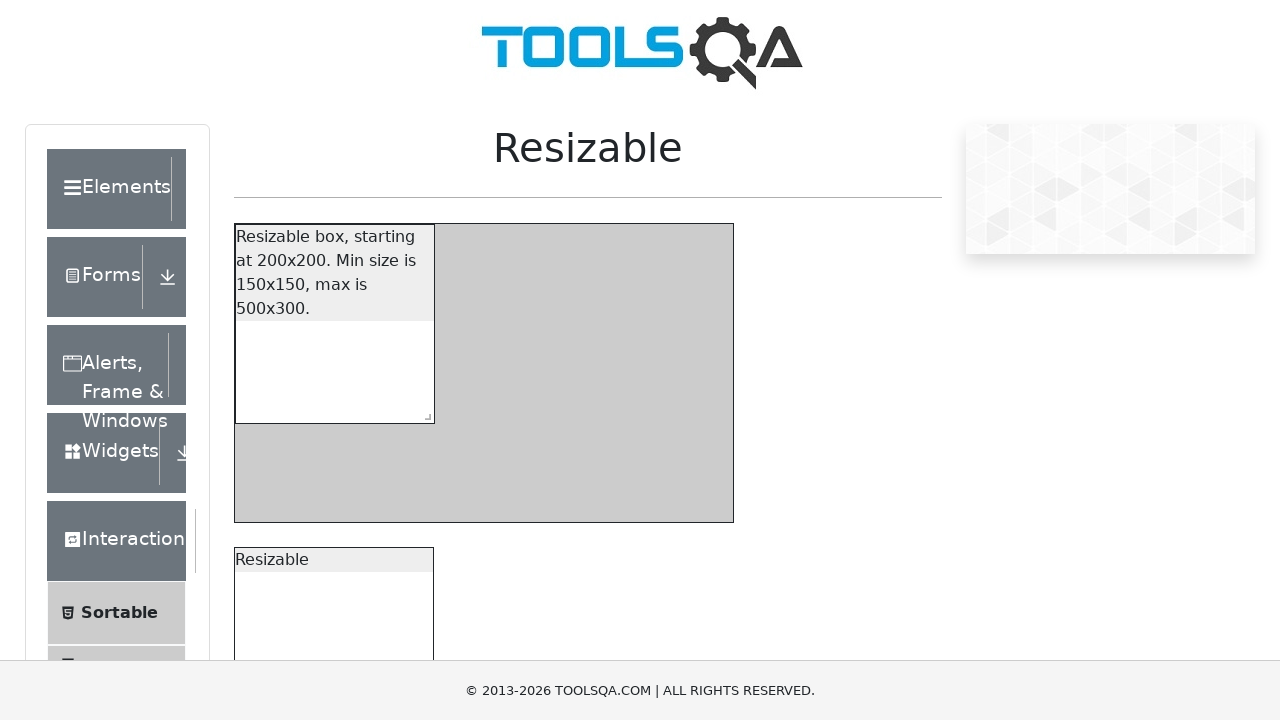

Located the resize handle element
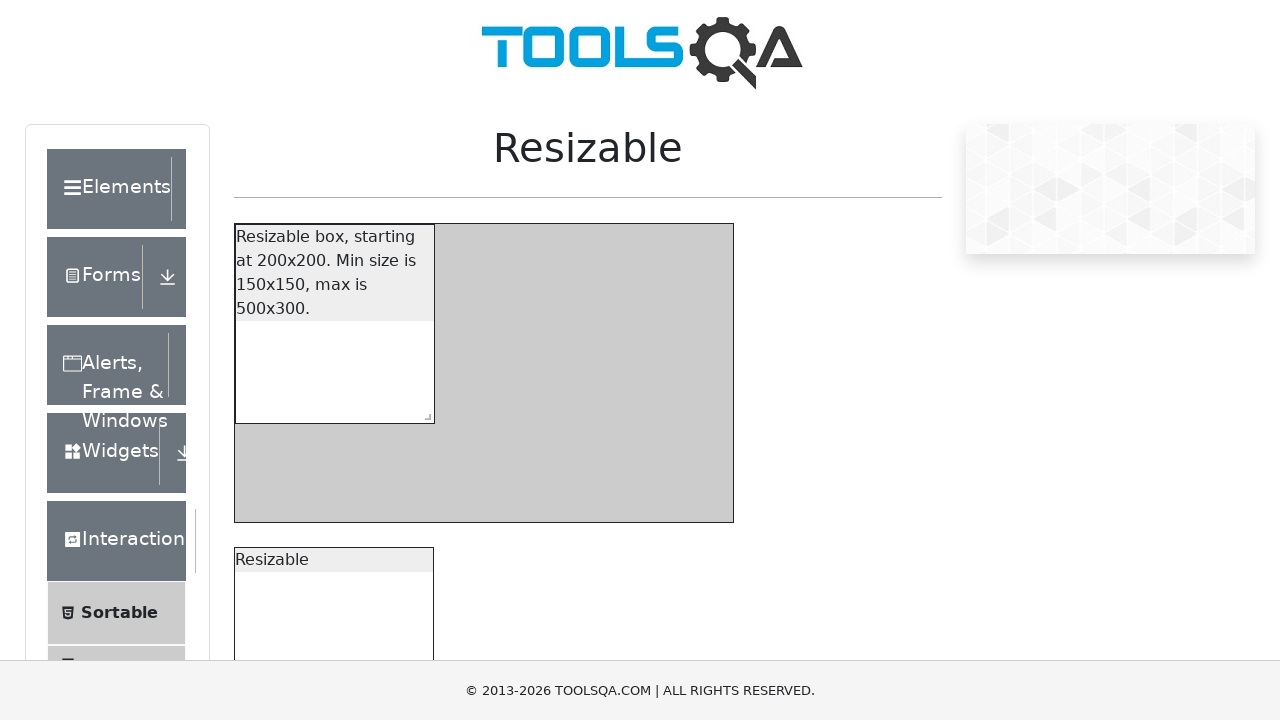

Retrieved bounding box of resize handle
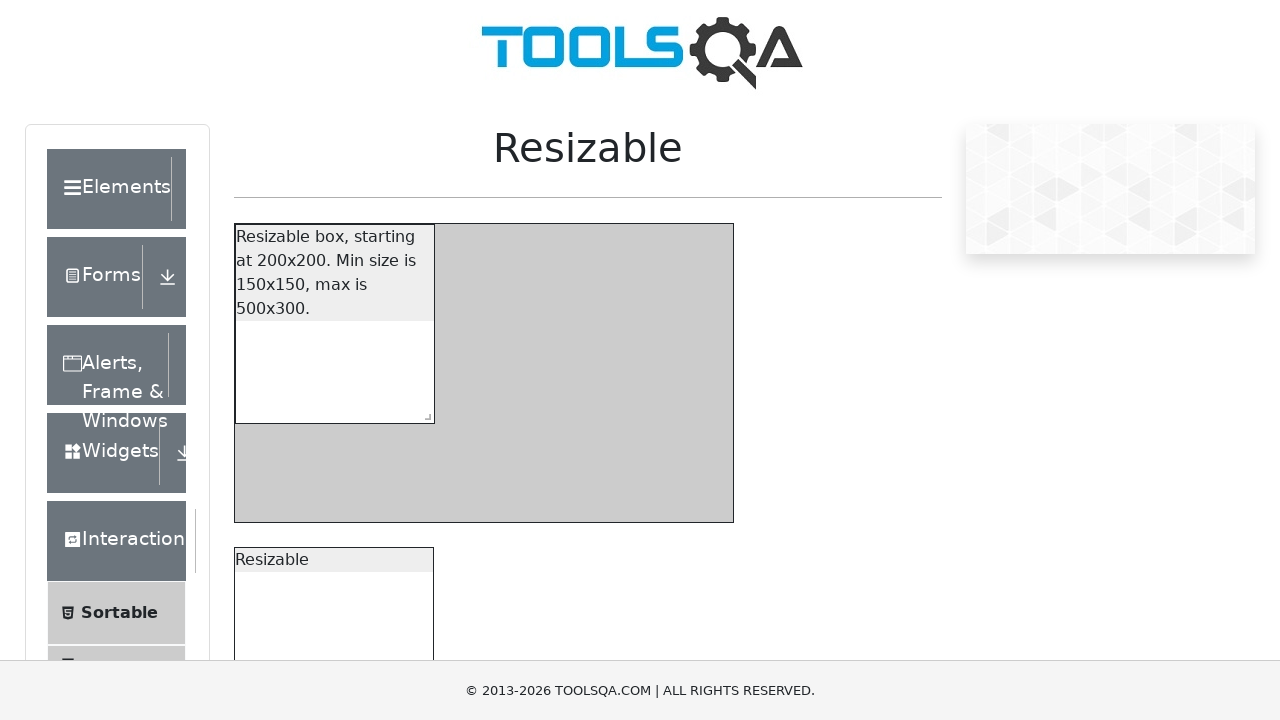

Moved mouse to center of resize handle at (424, 413)
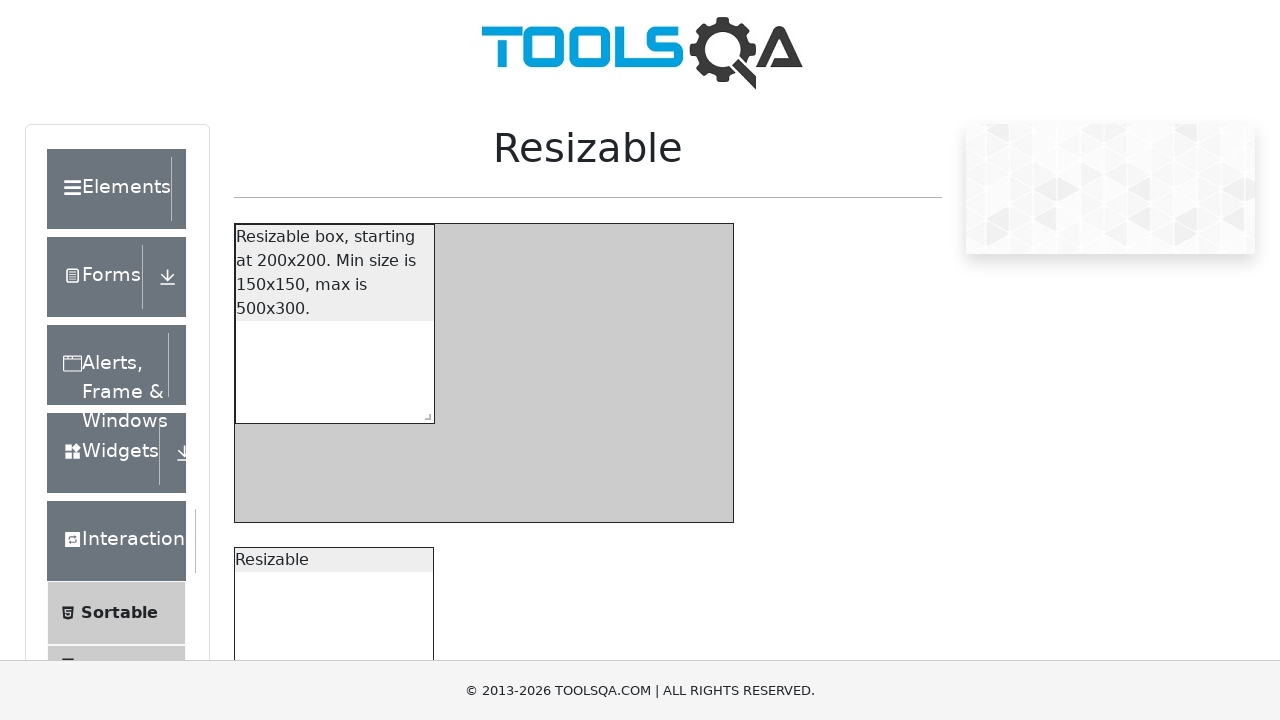

Pressed mouse button down on resize handle at (424, 413)
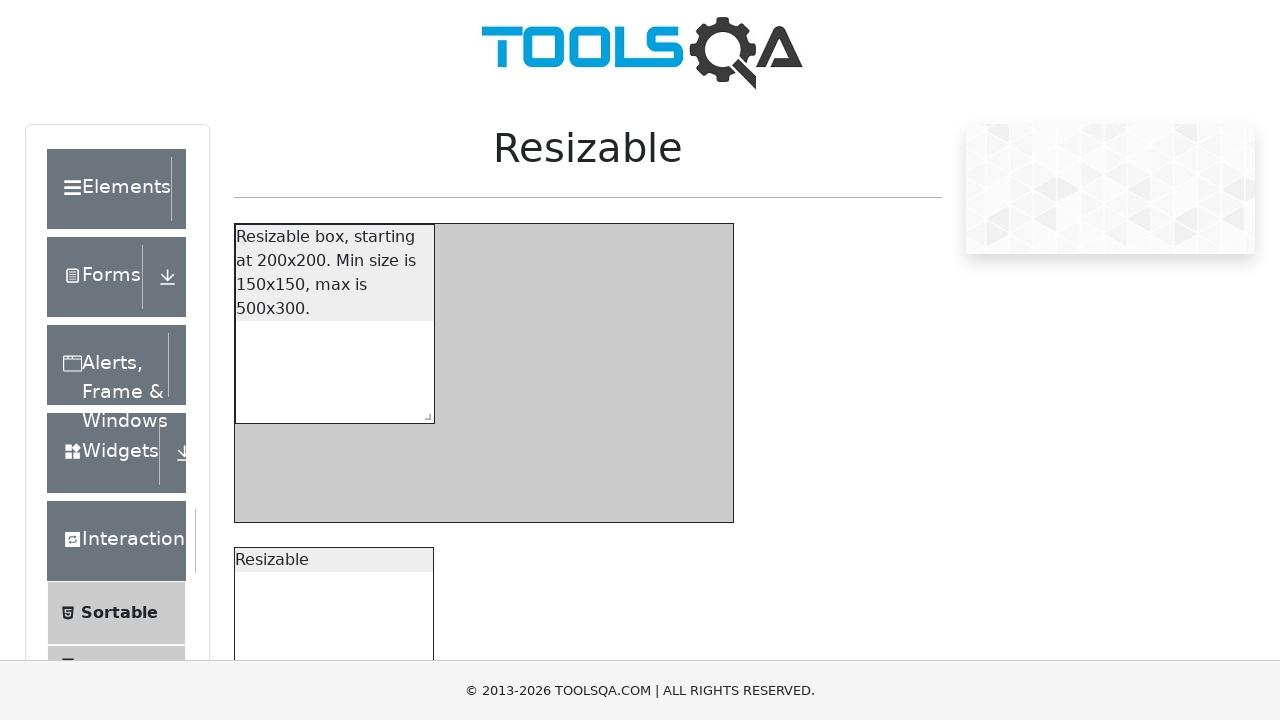

Dragged resize handle to expand element at (614, 503)
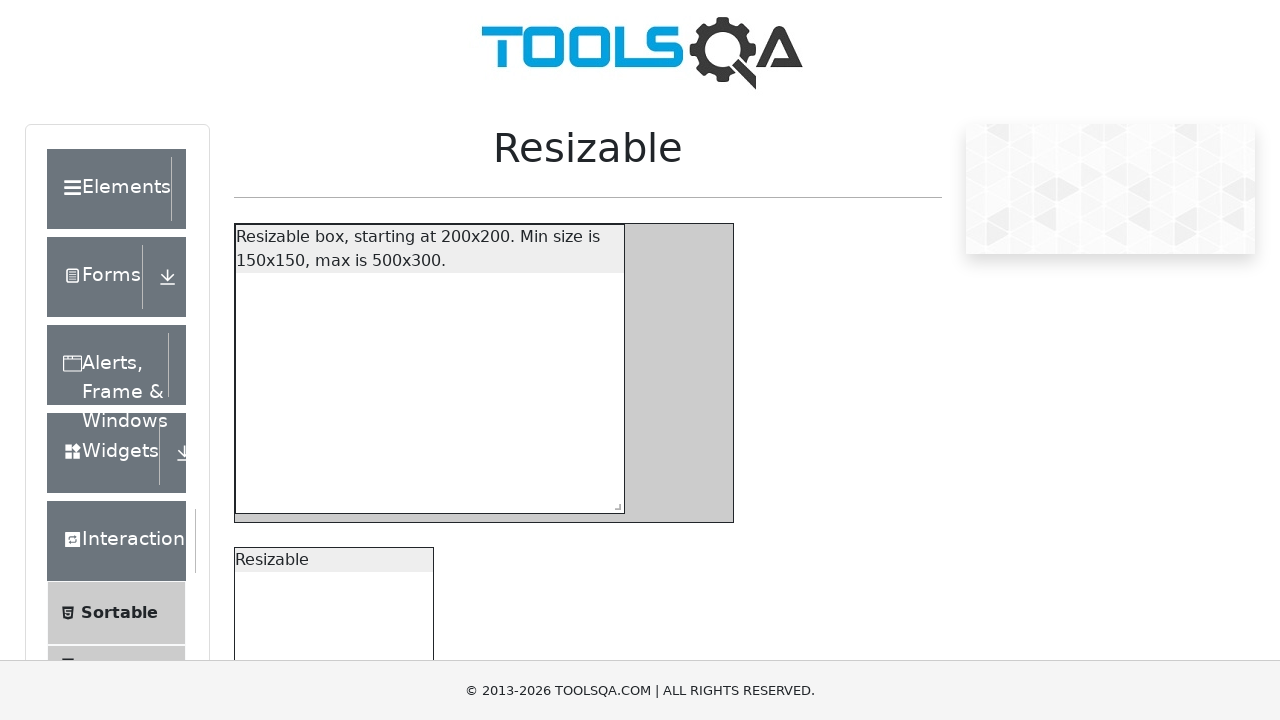

Released mouse button to complete resize at (614, 503)
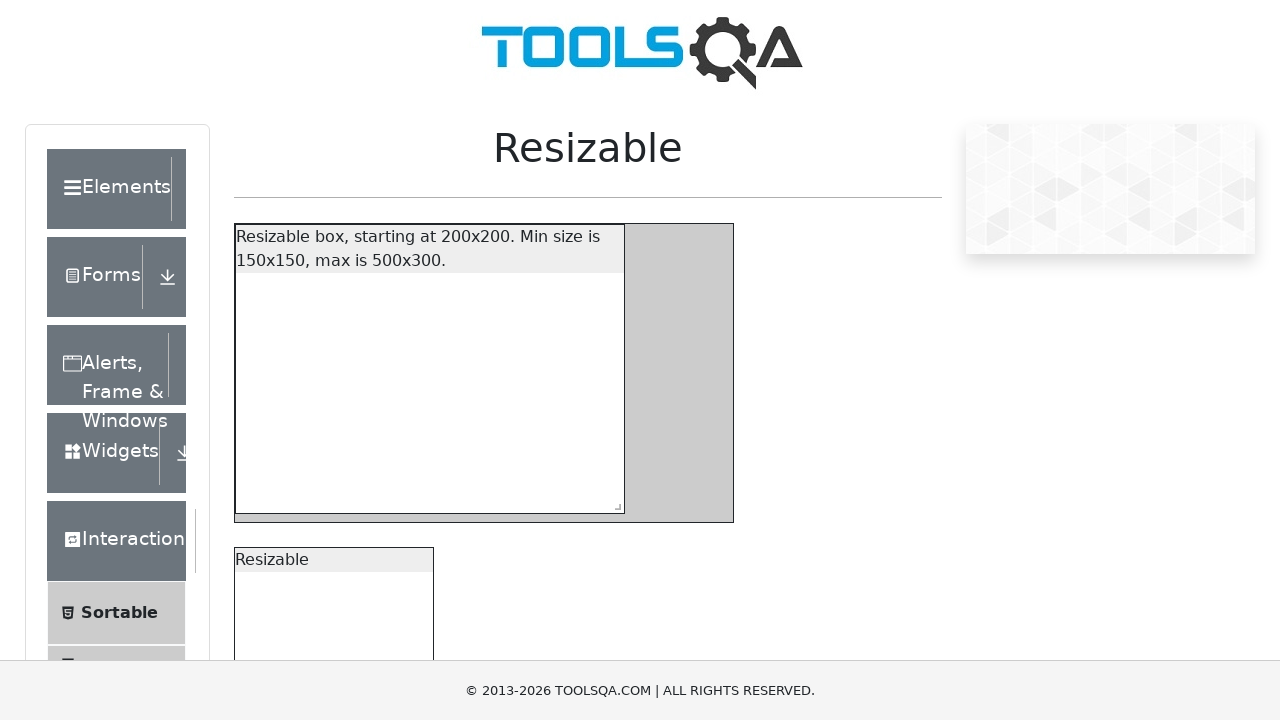

Waited for resize animation to complete
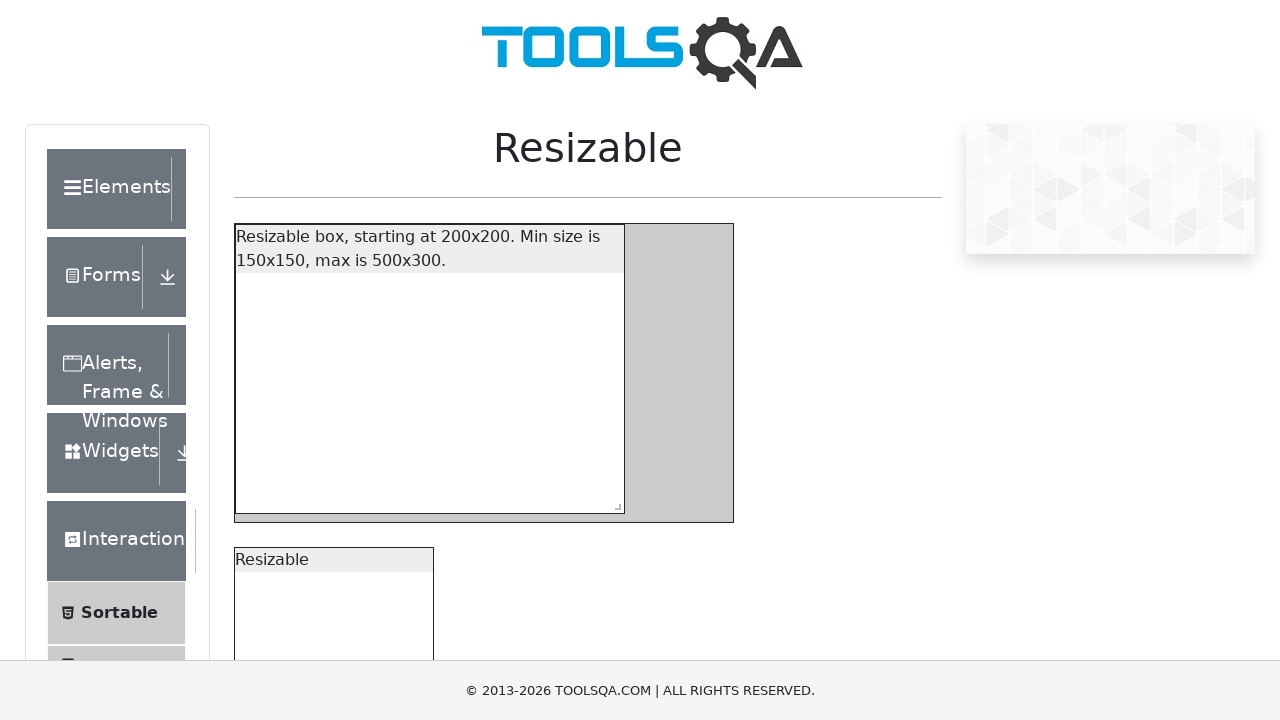

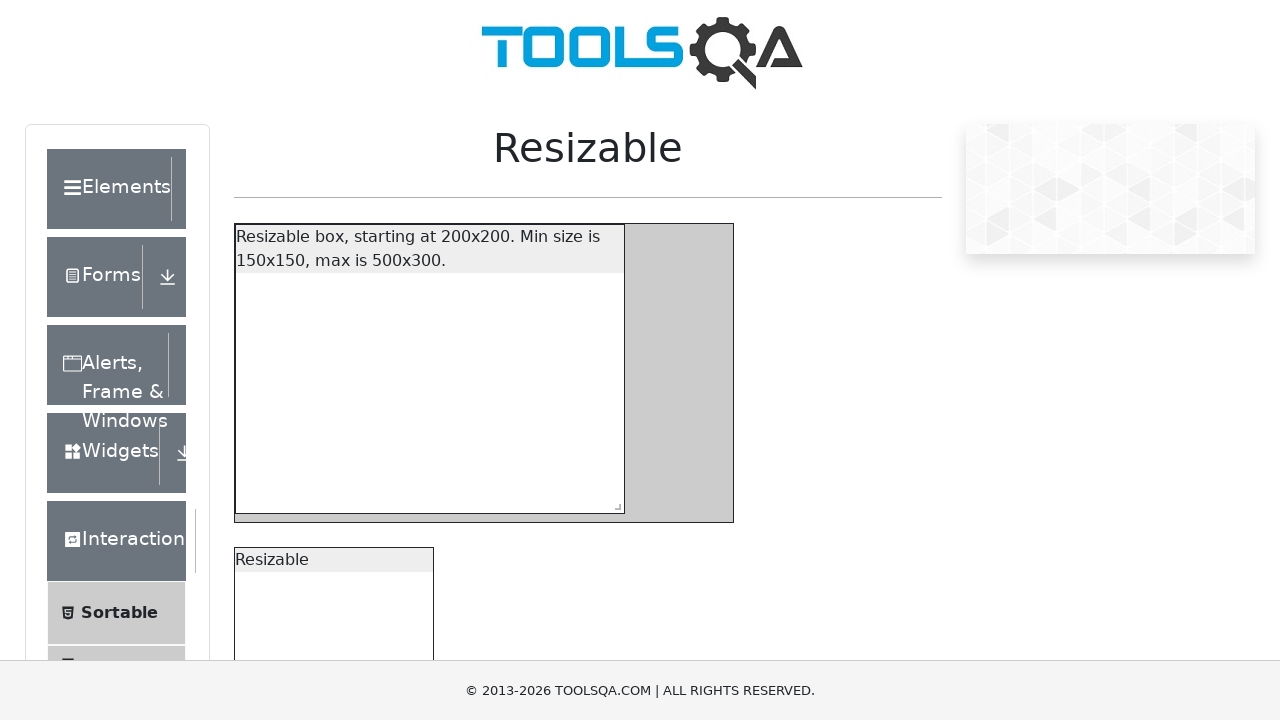